Tests mouse hover functionality by hovering over a dropdown button and then hovering over a dropdown menu item

Starting URL: https://testautomationpractice.blogspot.com/

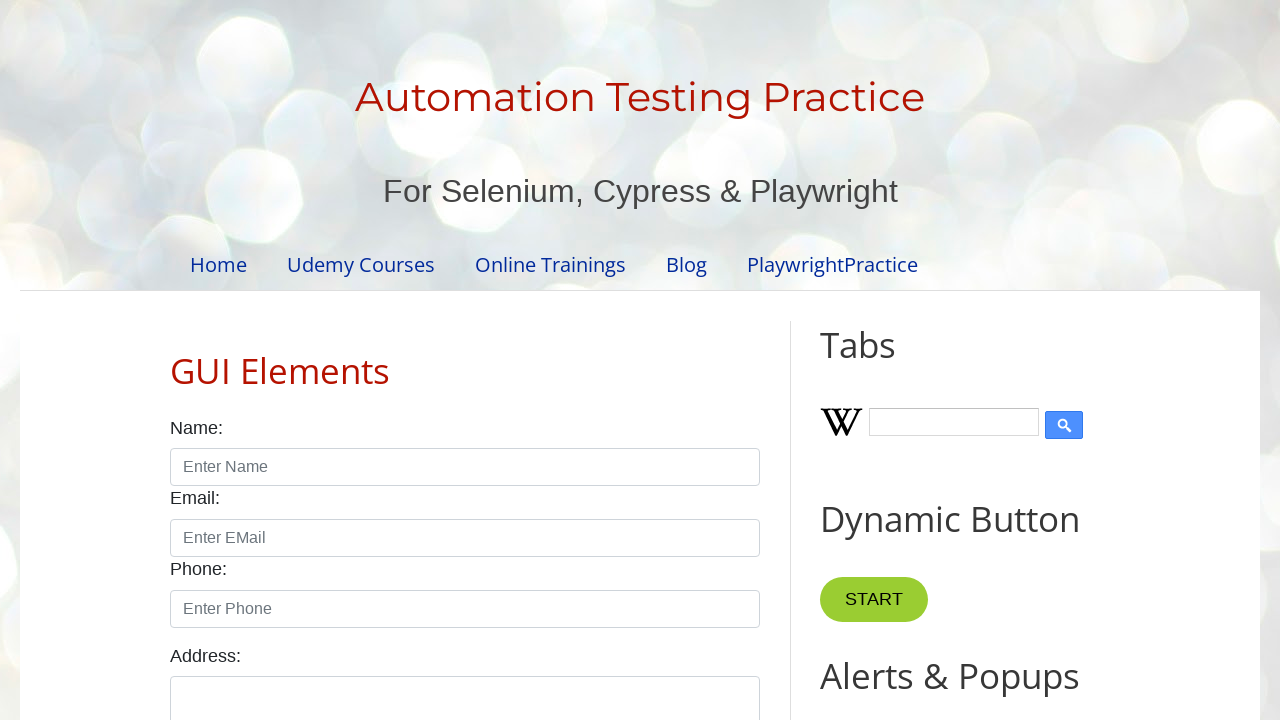

Hovered over dropdown button at (868, 360) on .dropbtn
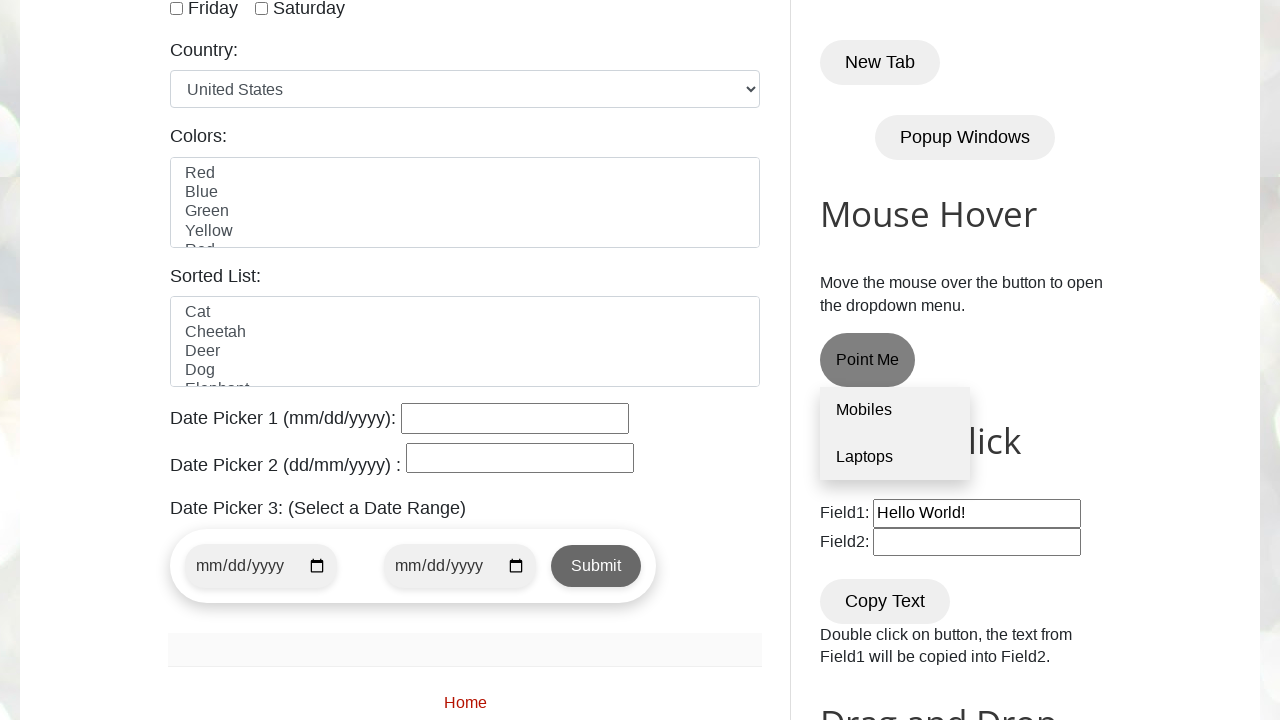

Hovered over 'Laptops' option in dropdown menu at (895, 457) on .dropdown-content a:nth-child(2)
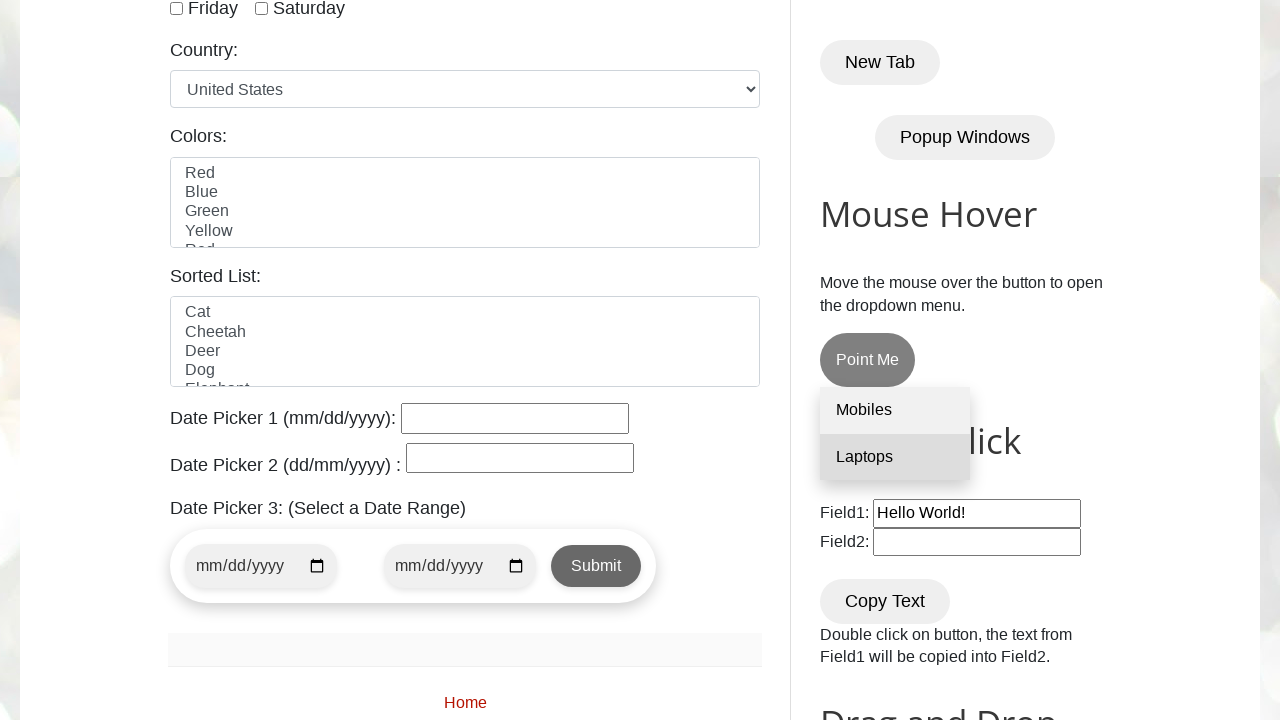

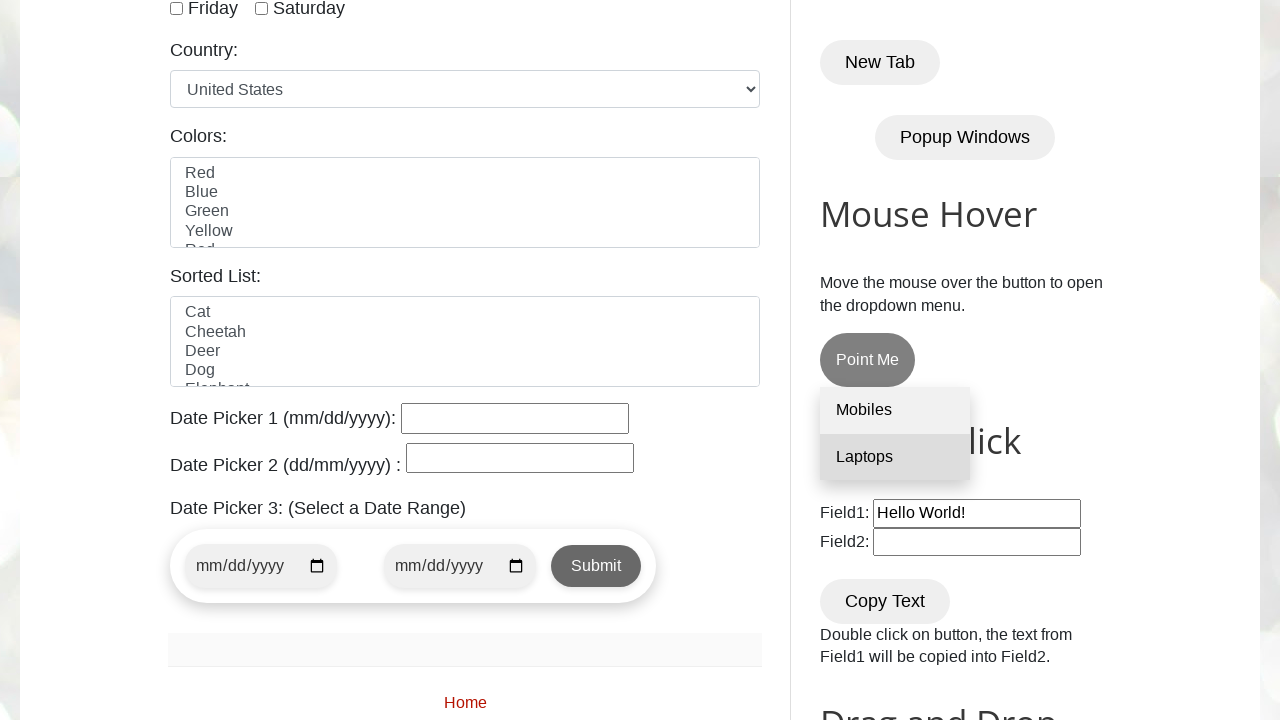